Tests checkbox functionality by clicking checkboxes to toggle their state

Starting URL: https://the-internet.herokuapp.com/checkboxes

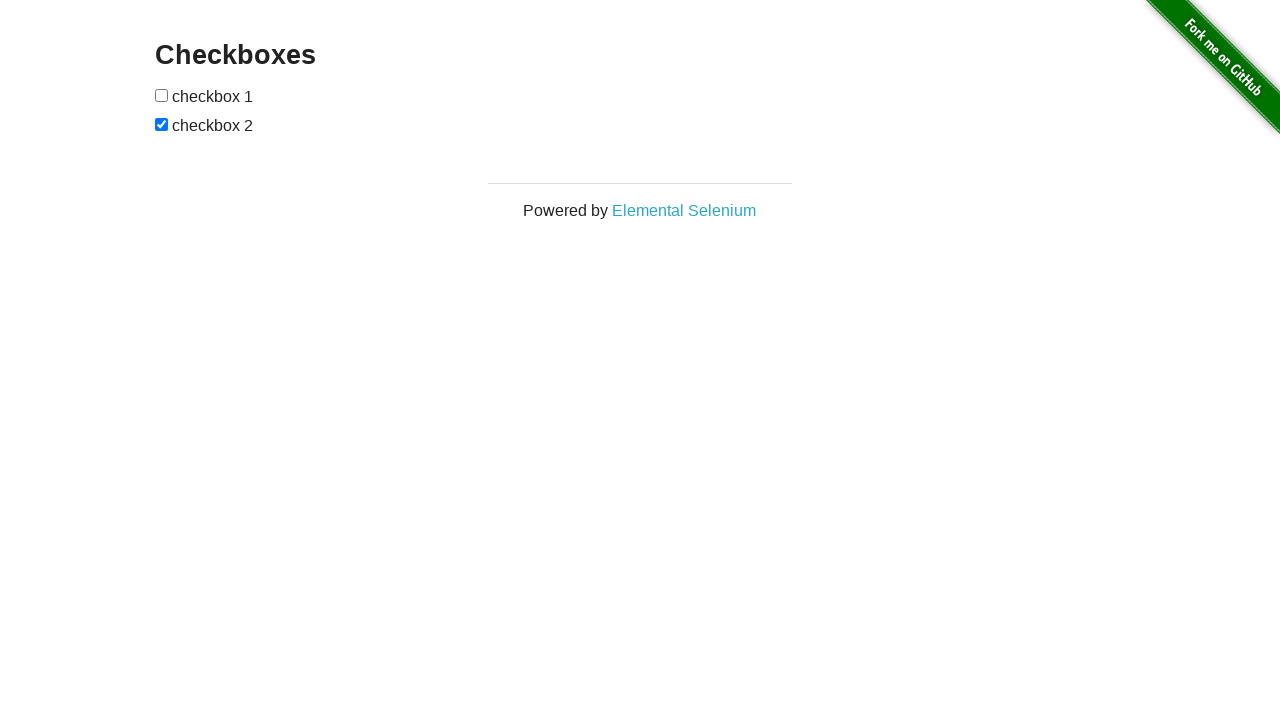

Clicked first checkbox to check it at (162, 95) on xpath=//*[@id="checkboxes"]/input[1]
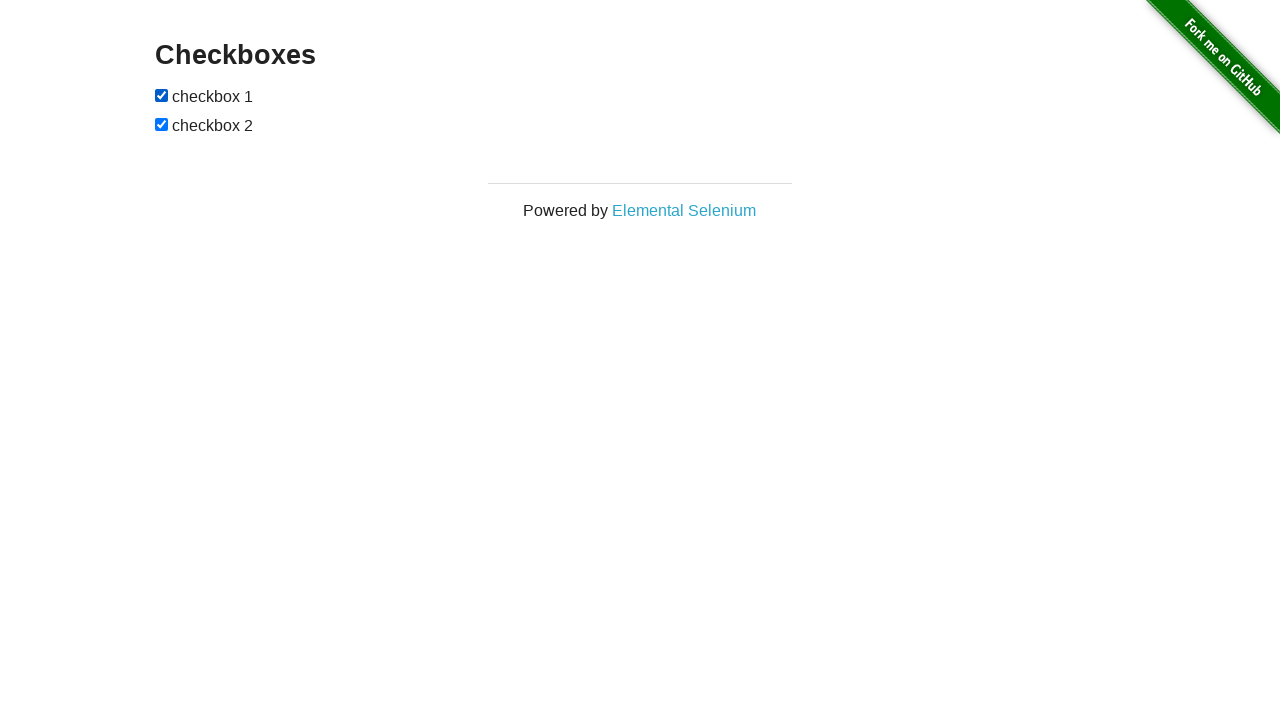

Clicked second checkbox to uncheck it at (162, 124) on xpath=//*[@id="checkboxes"]/input[2]
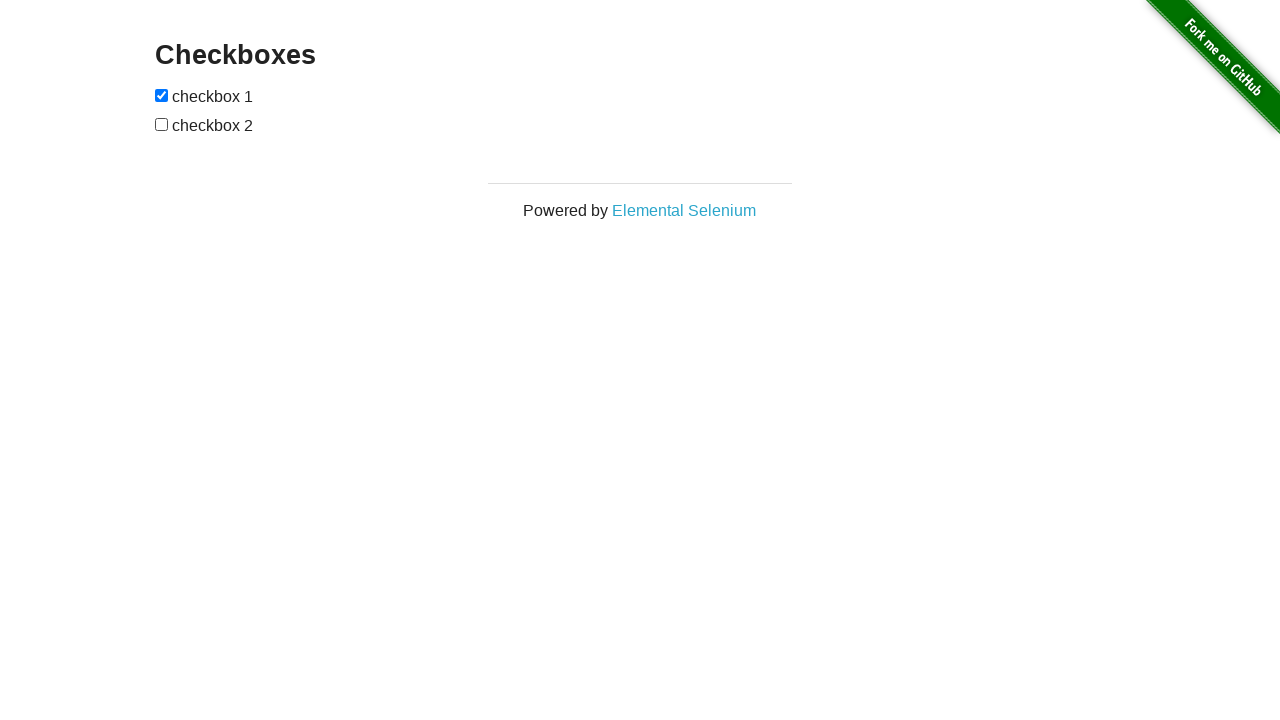

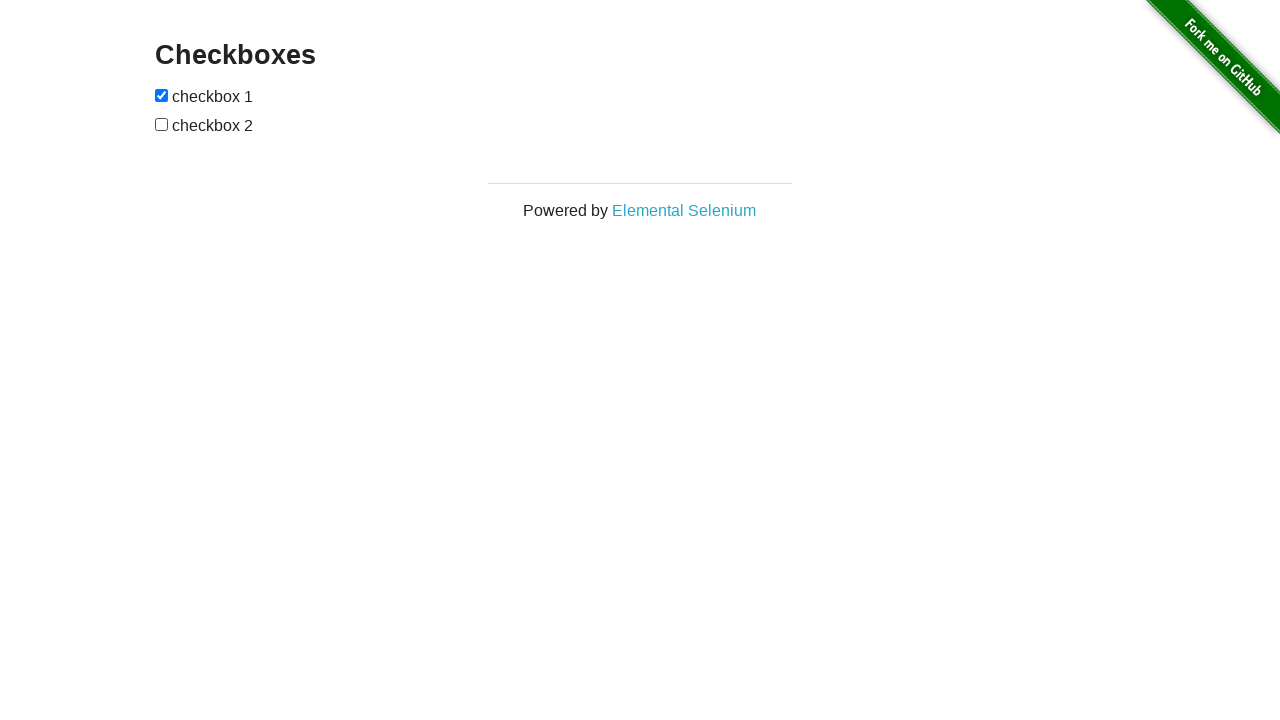